Tests registration form submission by filling in first name, last name, and email fields, then verifying successful registration message

Starting URL: http://suninjuly.github.io/registration1.html

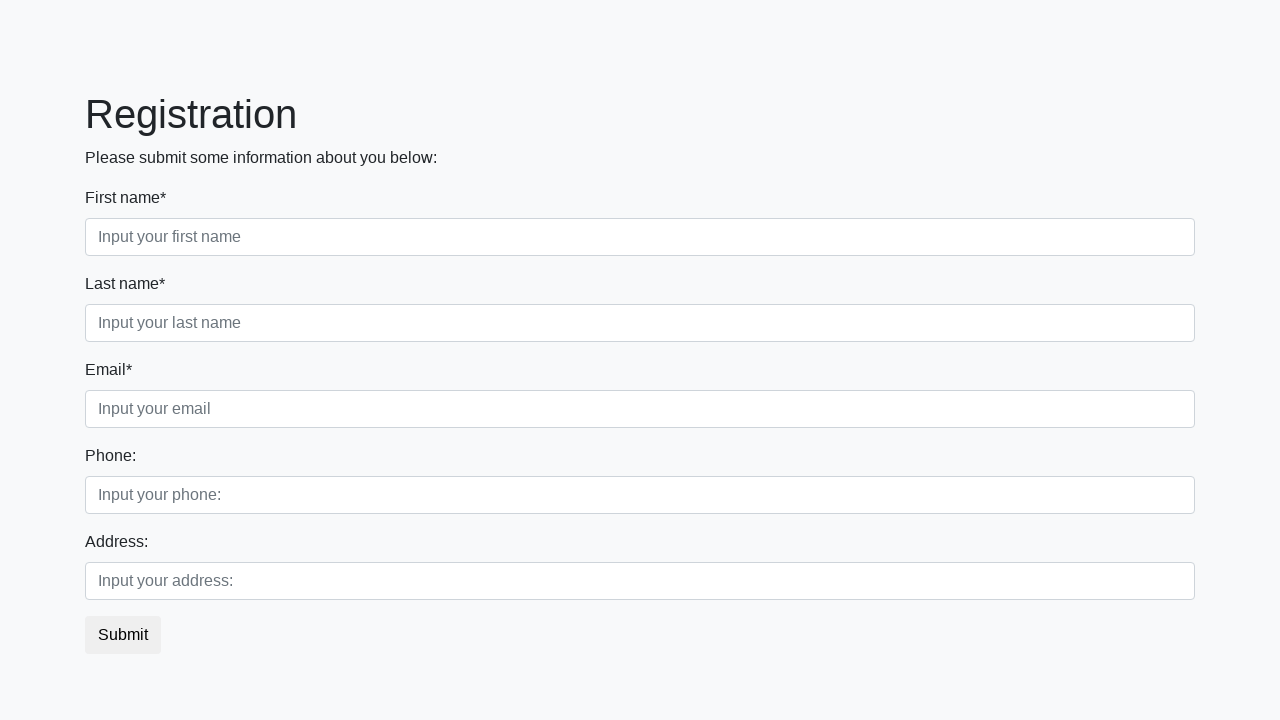

Filled first name field with 'First name' on //input[@placeholder = 'Input your first name']
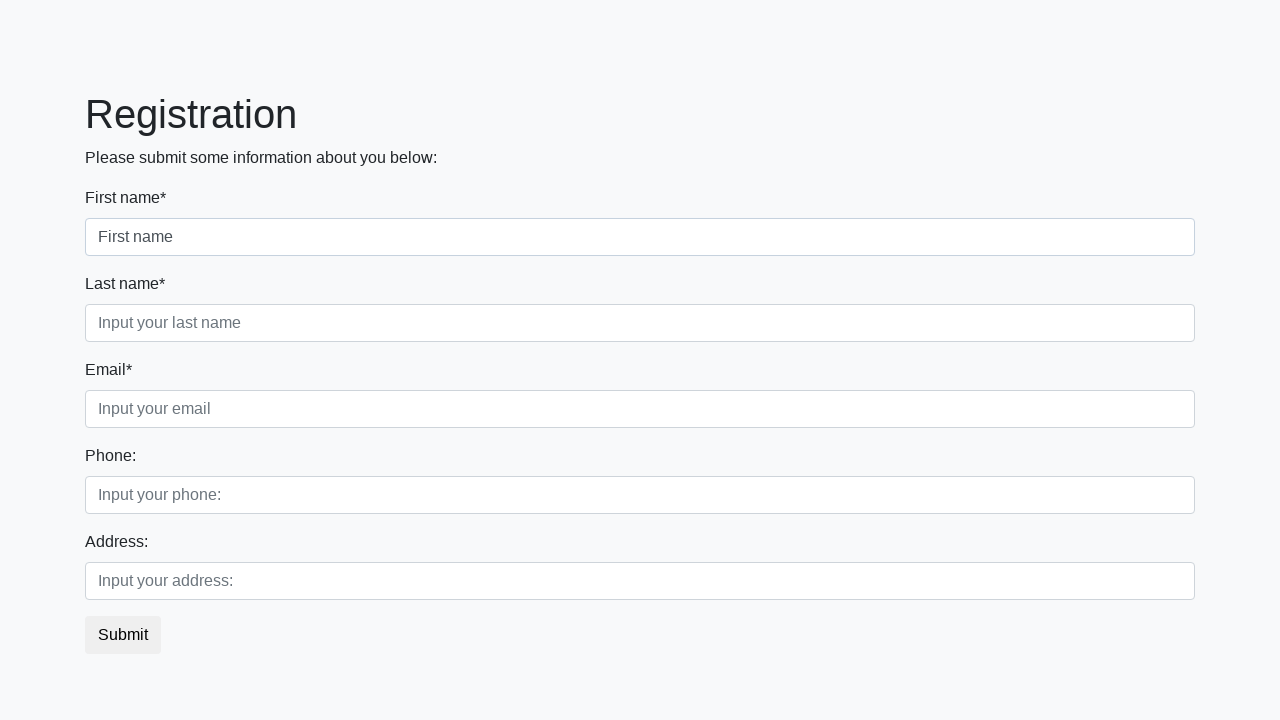

Filled last name field with 'Last name' on //input[@placeholder = 'Input your last name']
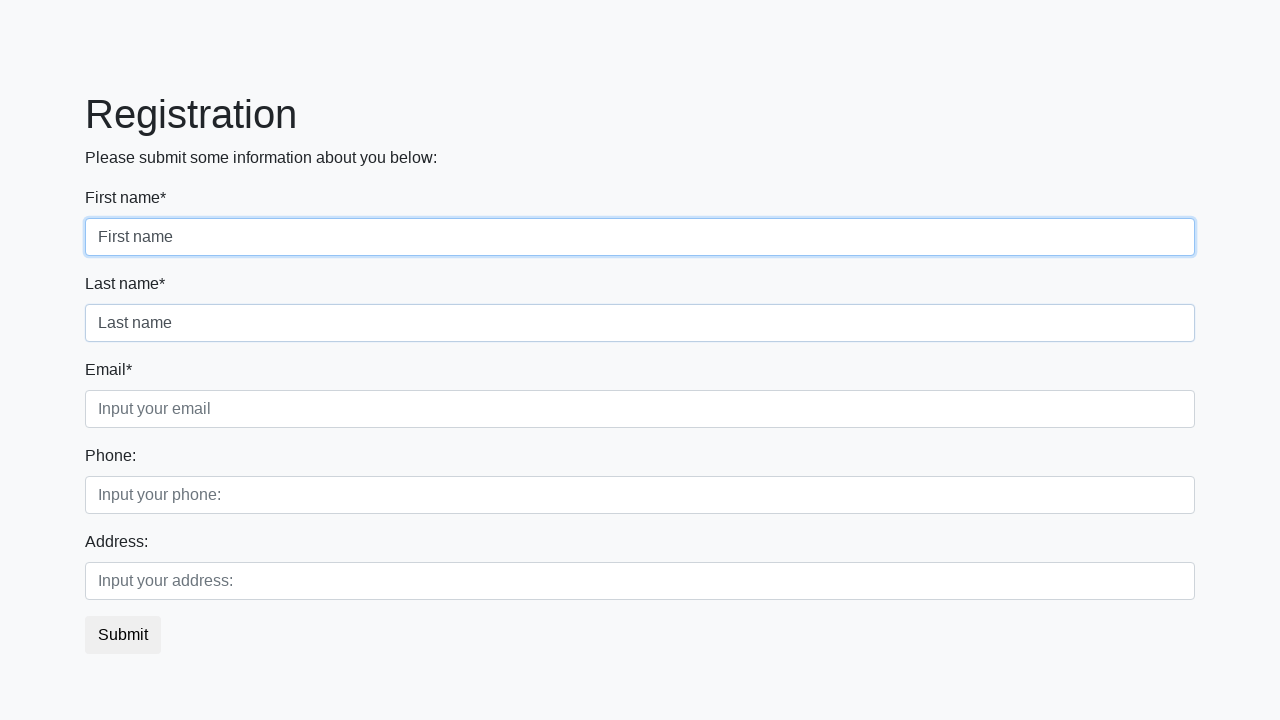

Filled email field with 'email@mail.ru' on //input[@placeholder = 'Input your email']
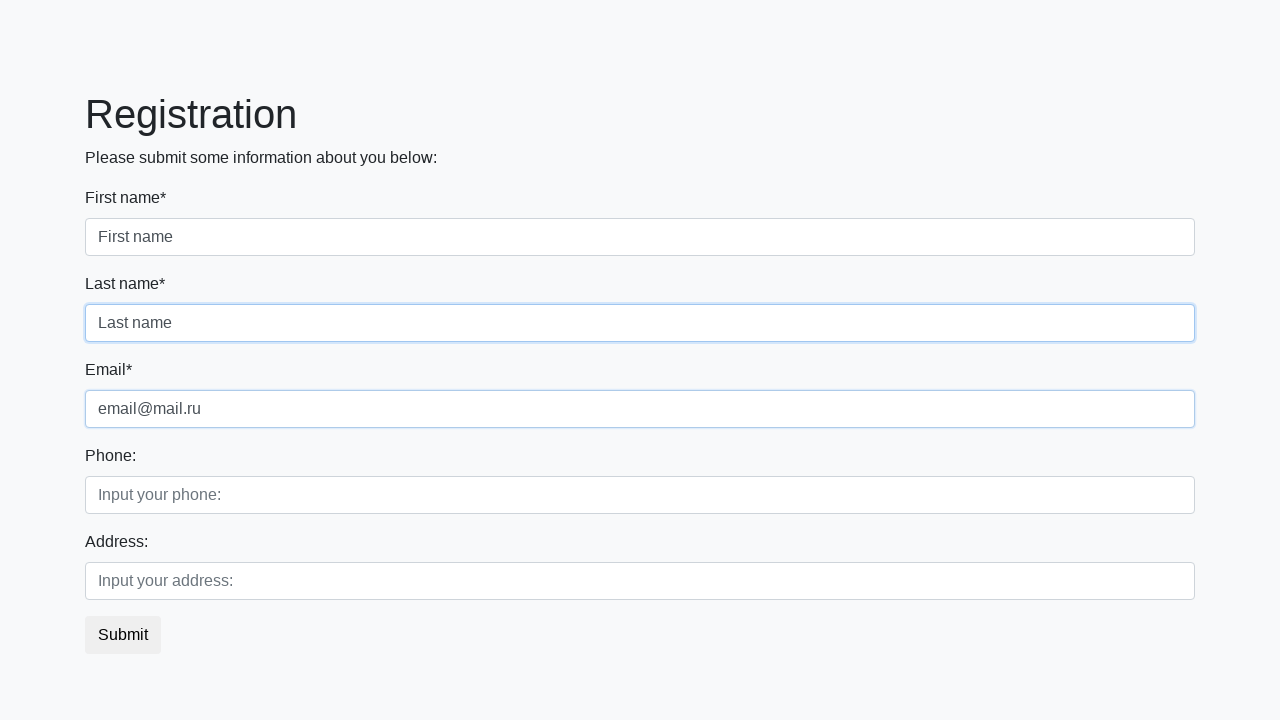

Clicked submit button to register at (123, 635) on button.btn
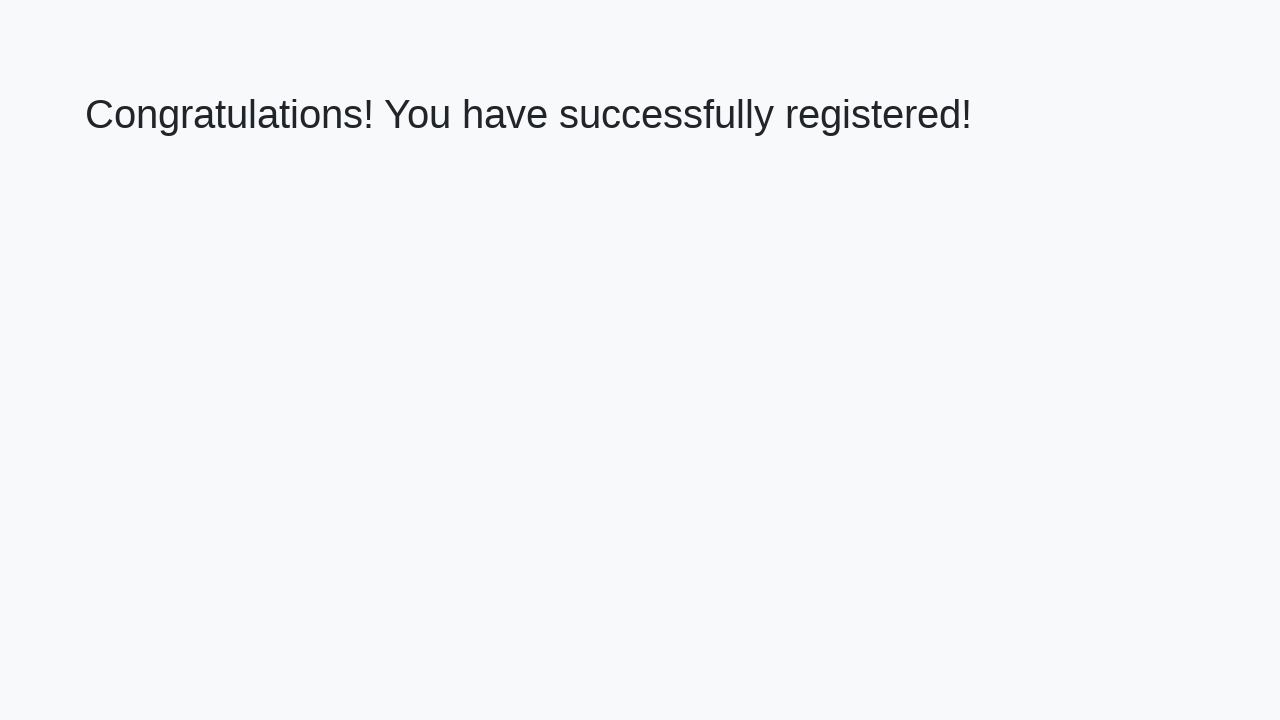

Confirmation page loaded with success heading
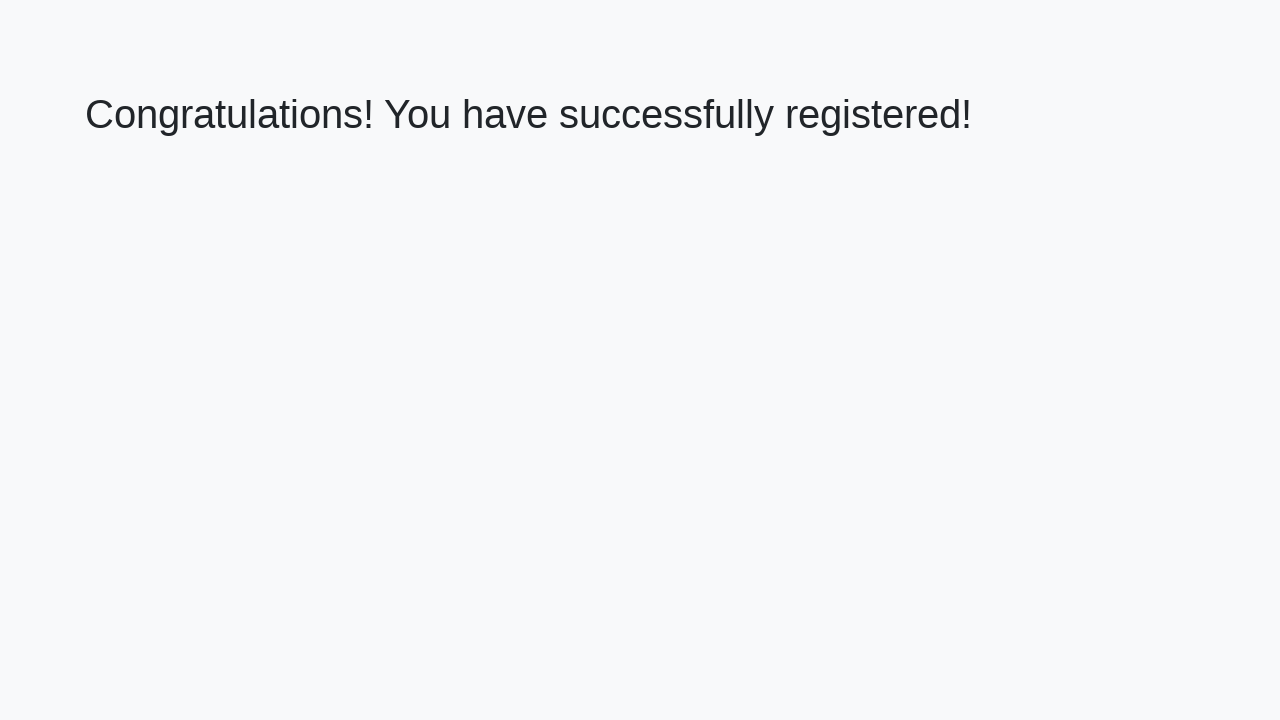

Retrieved success message text
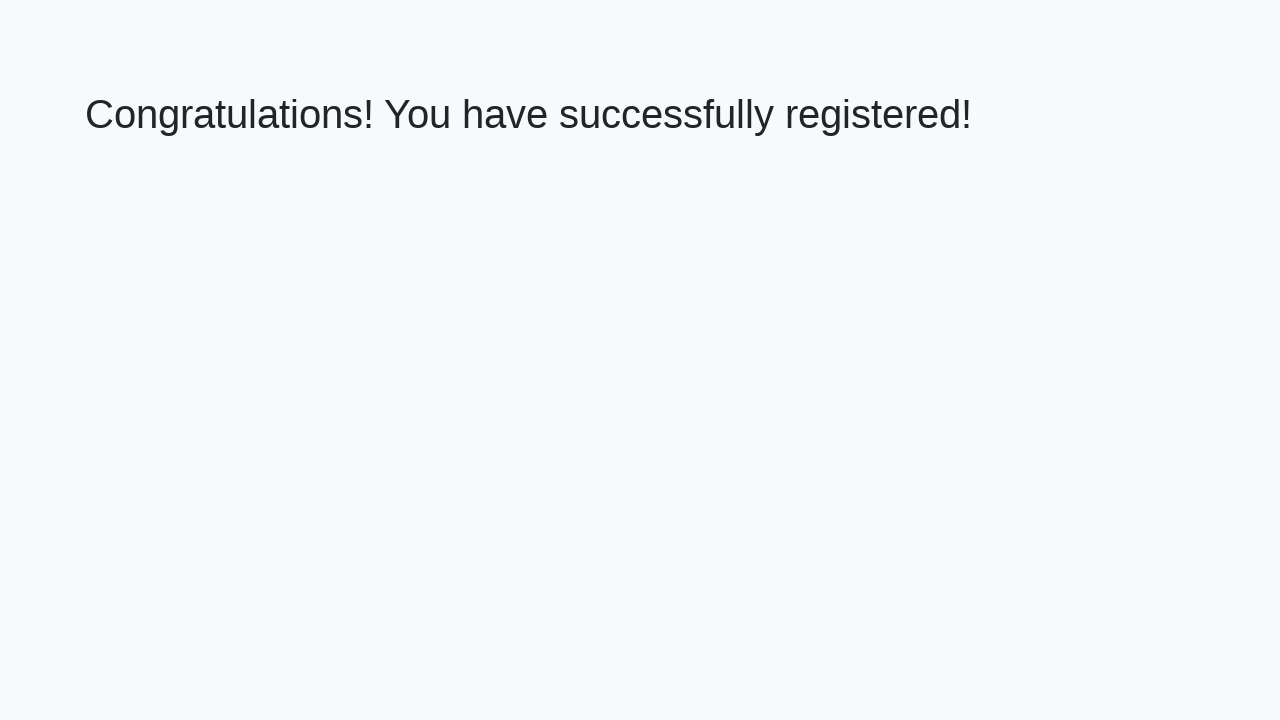

Verified success message: 'Congratulations! You have successfully registered!'
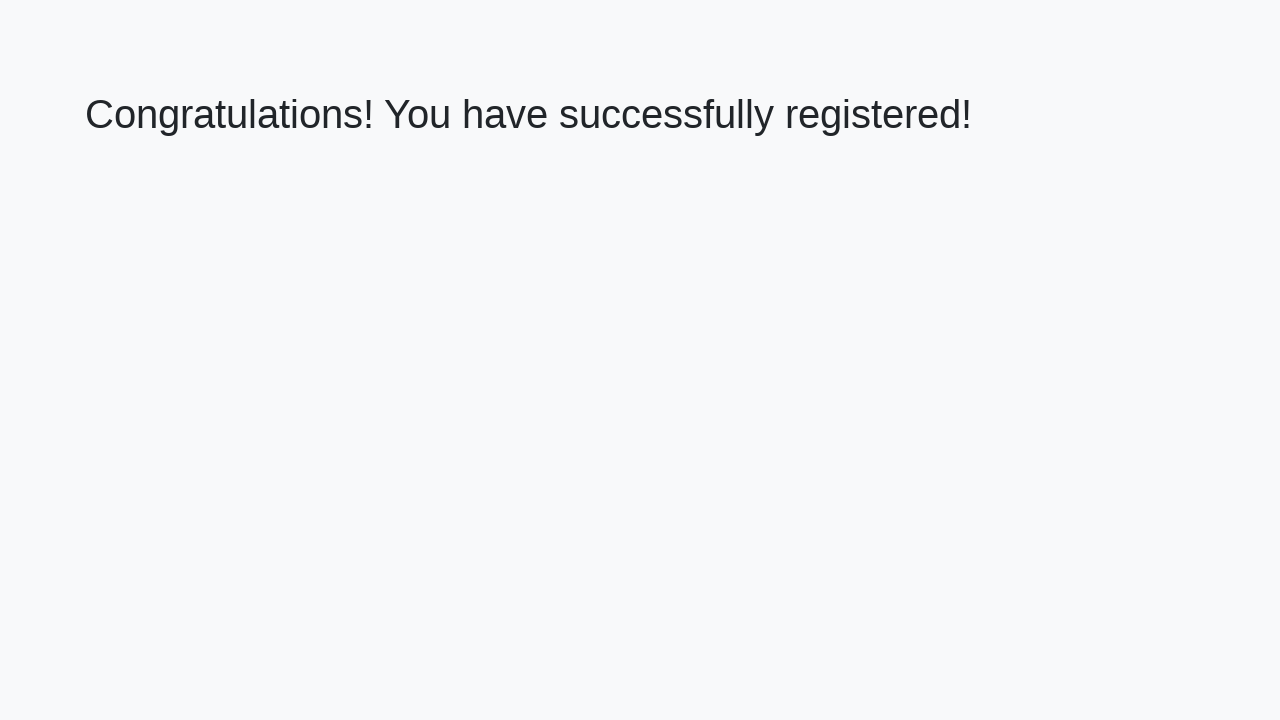

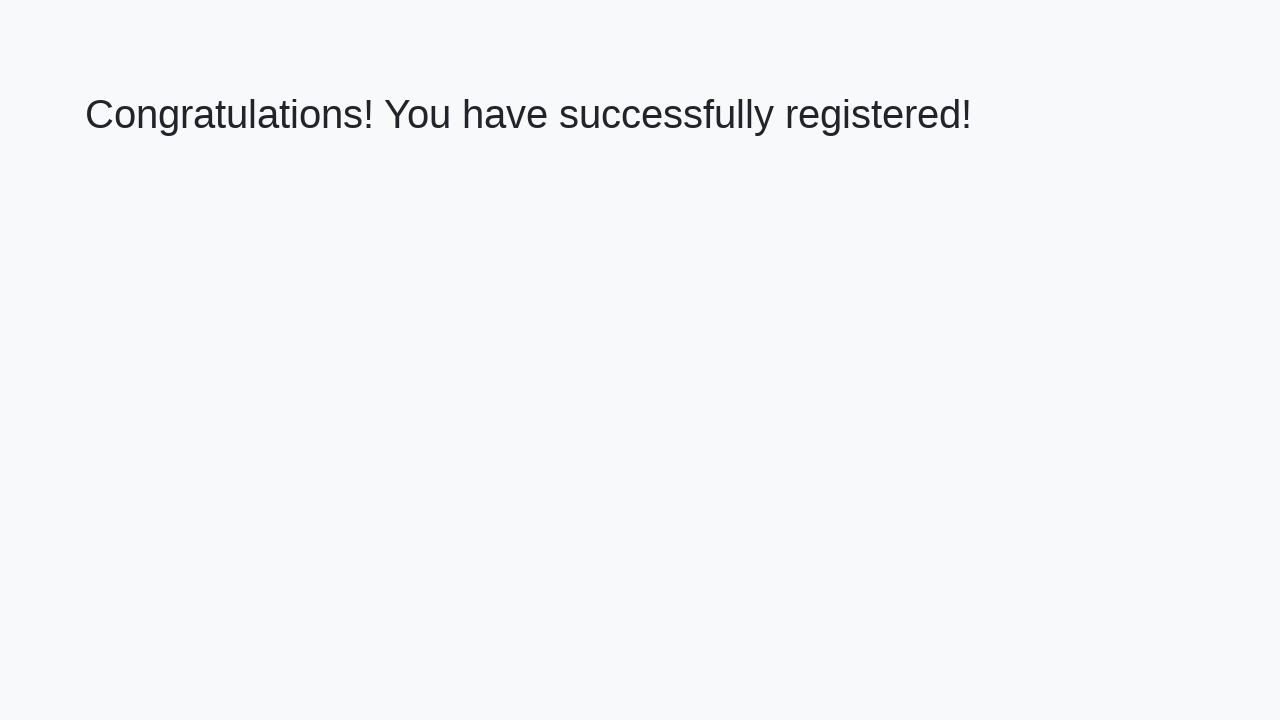